Tests JavaScript alert handling by clicking buttons that trigger different types of alerts (simple alert, confirm dialog, and prompt dialog) and interacting with them appropriately.

Starting URL: https://the-internet.herokuapp.com/javascript_alerts

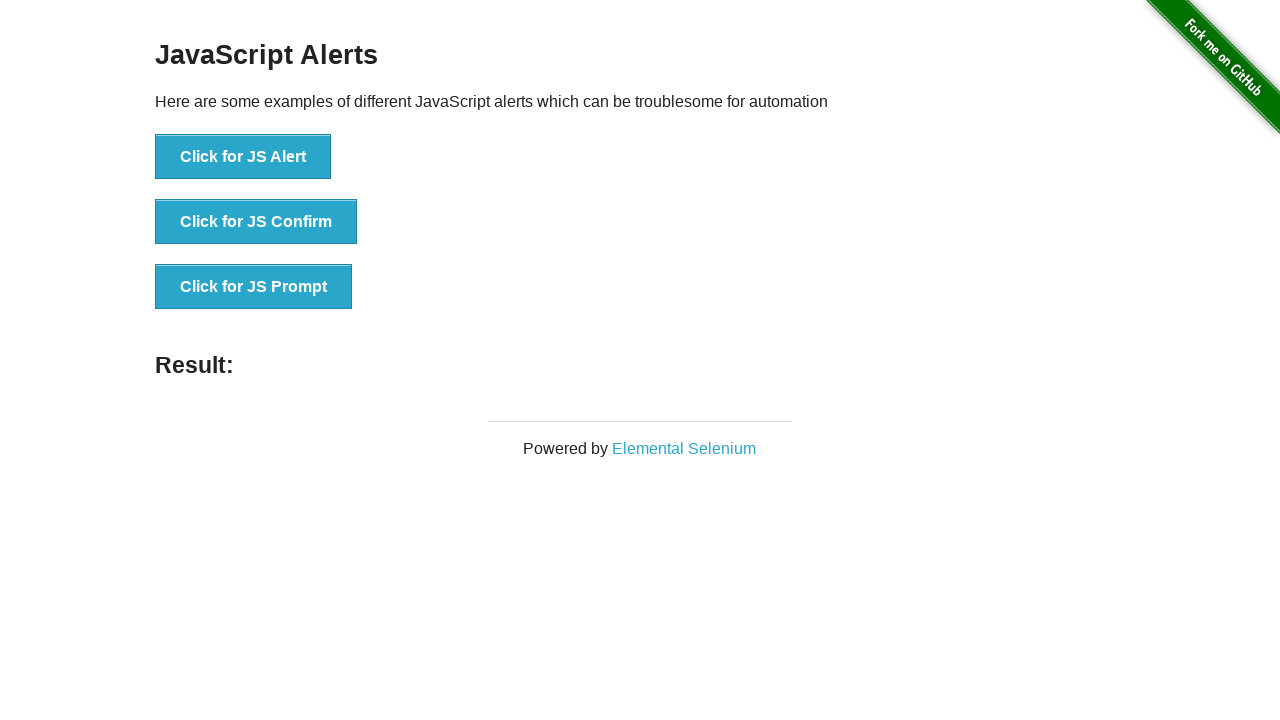

Clicked button to trigger simple JS Alert at (243, 157) on xpath=//button[text()='Click for JS Alert']
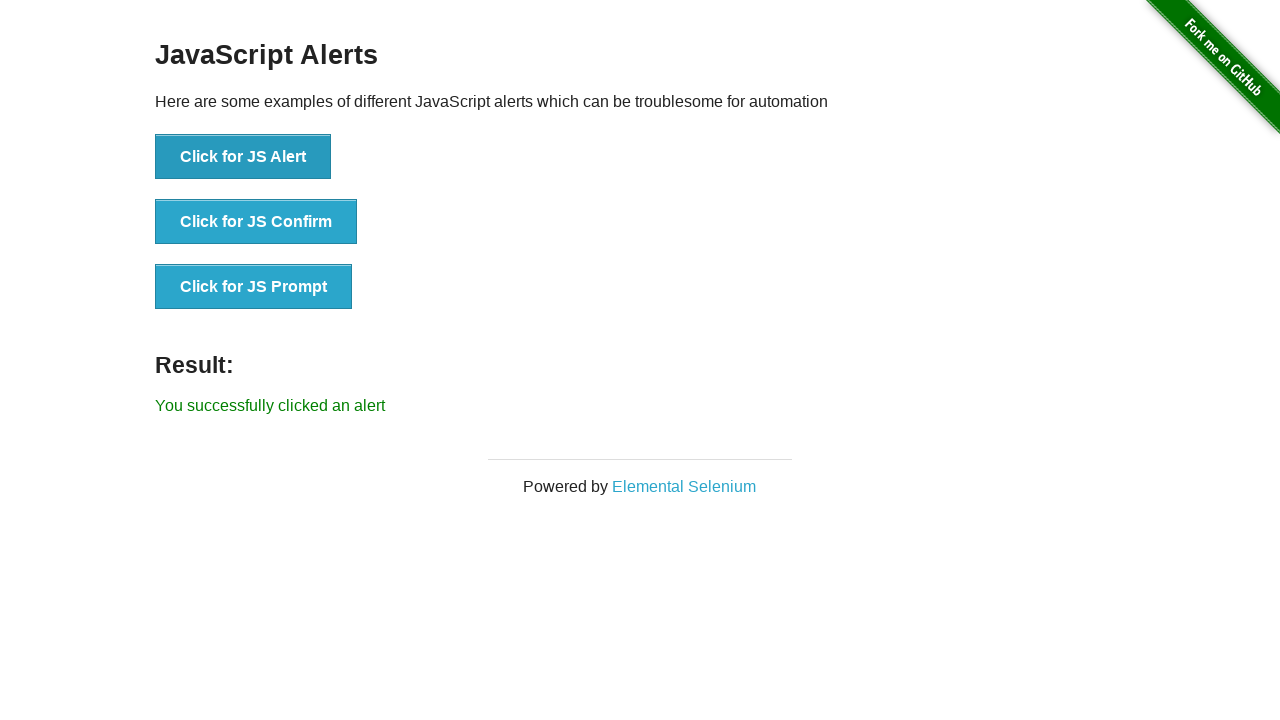

Set up dialog handler and accepted the alert
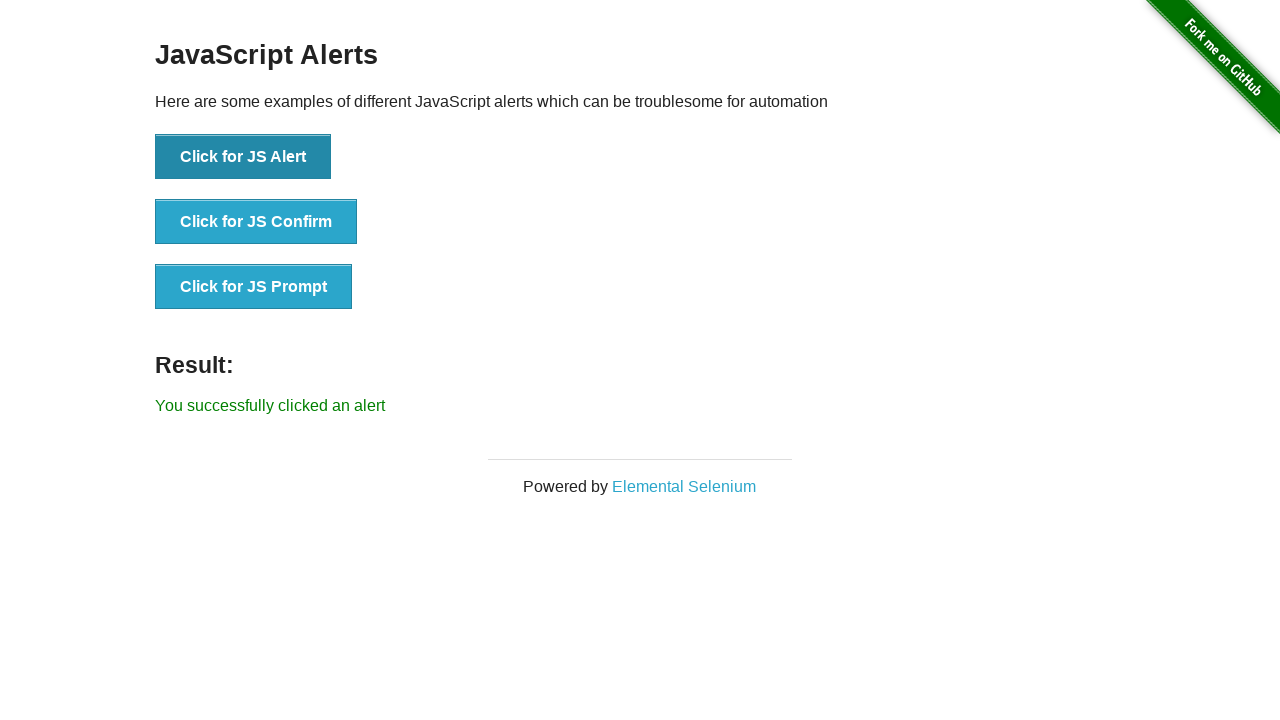

Clicked button to trigger JS Confirm dialog at (256, 222) on xpath=//button[normalize-space()='Click for JS Confirm']
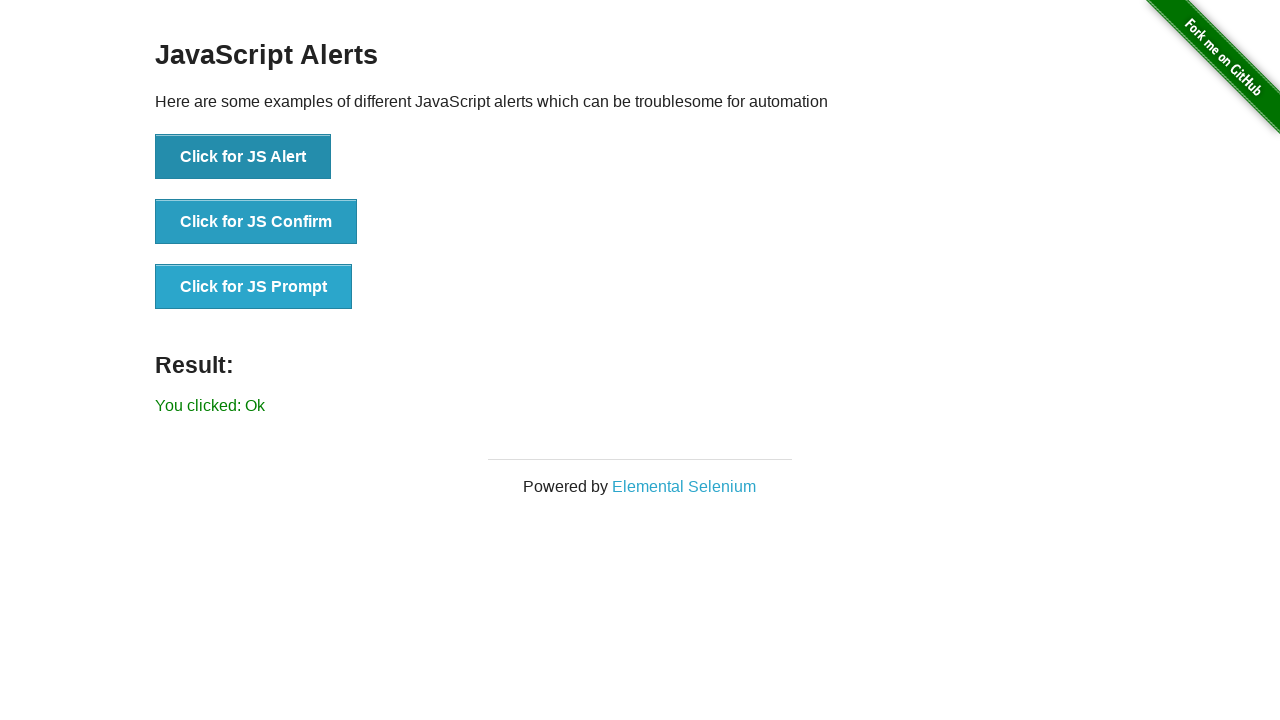

Set up dialog handler for prompt with text 'Welcome Amar'
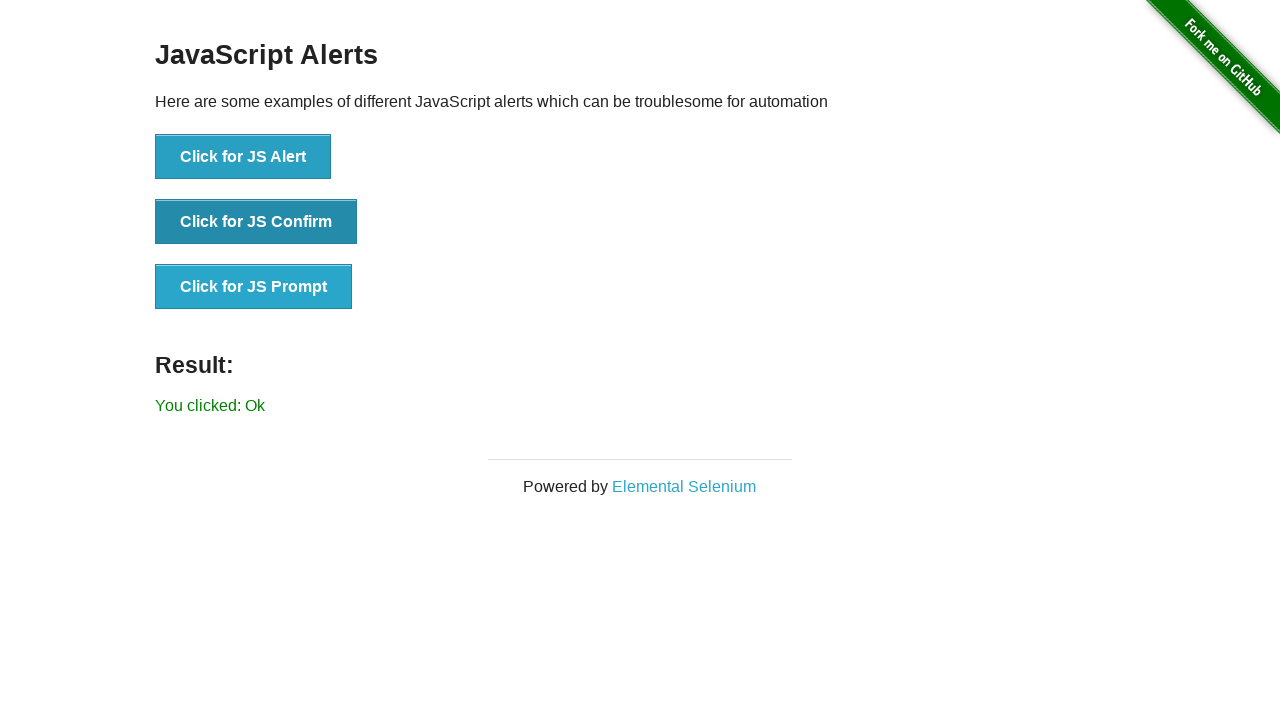

Clicked button to trigger JS Prompt dialog at (254, 287) on xpath=//button[normalize-space()='Click for JS Prompt']
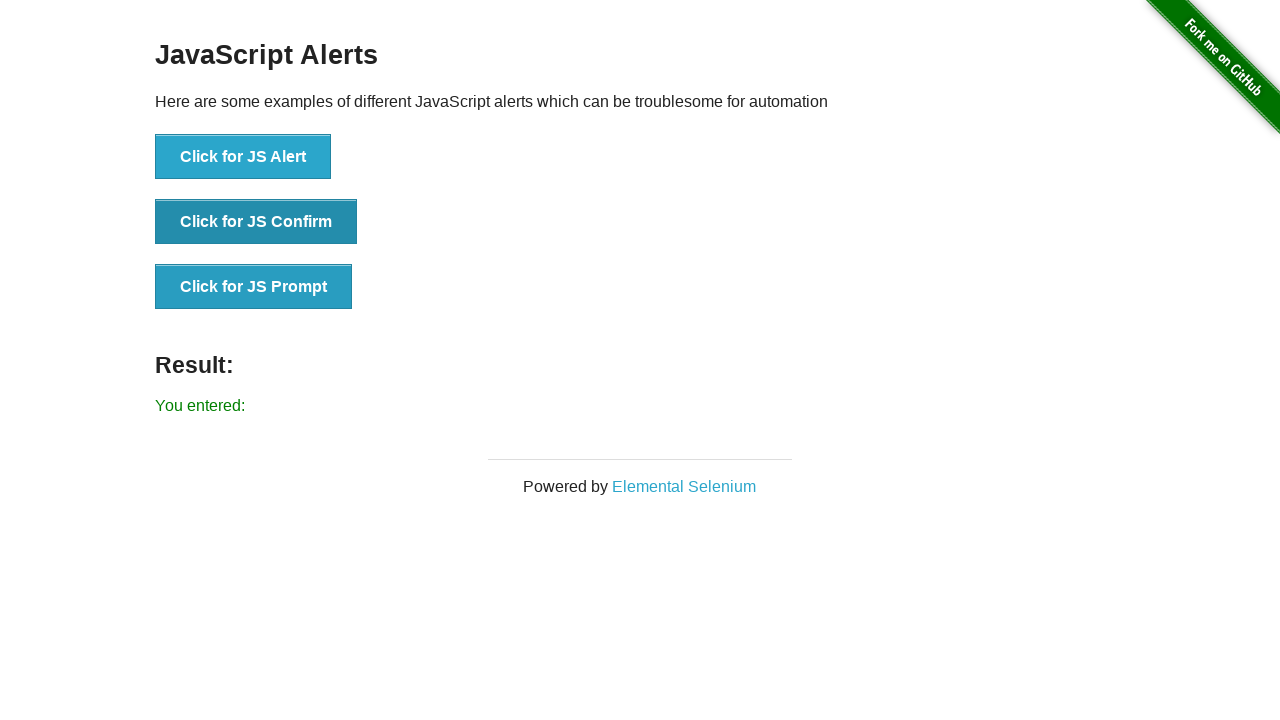

Result message displayed on page
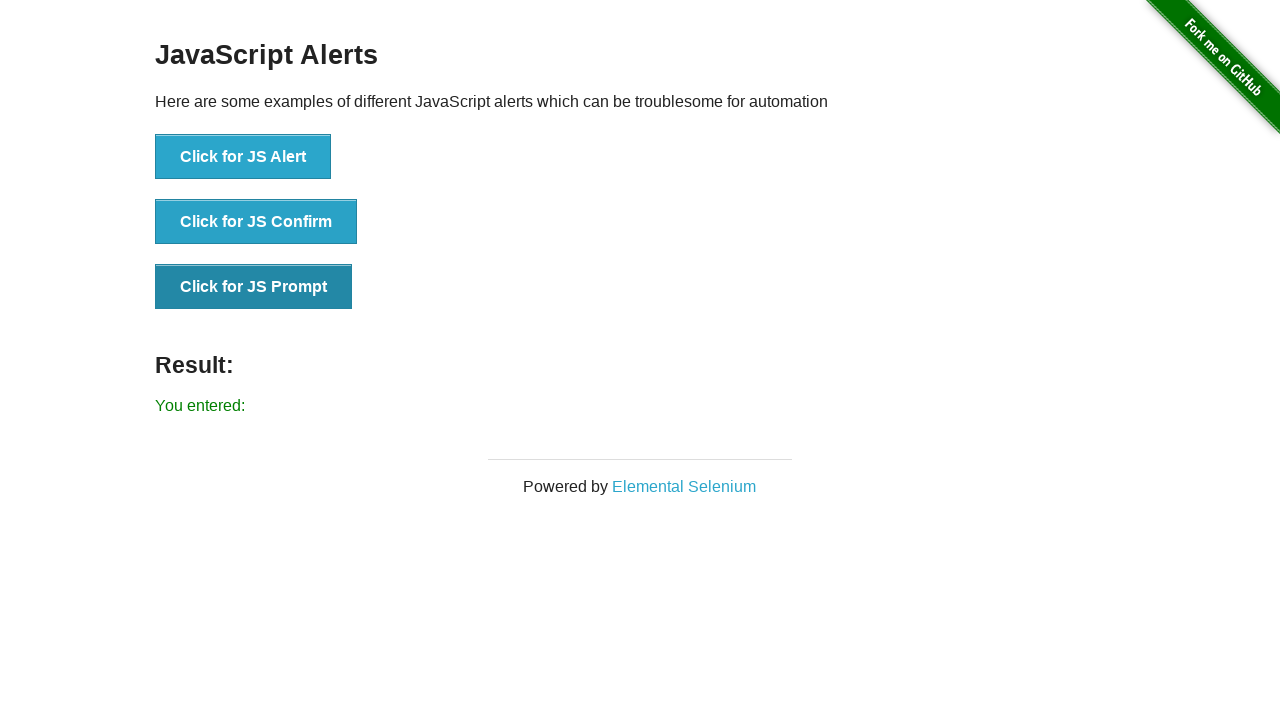

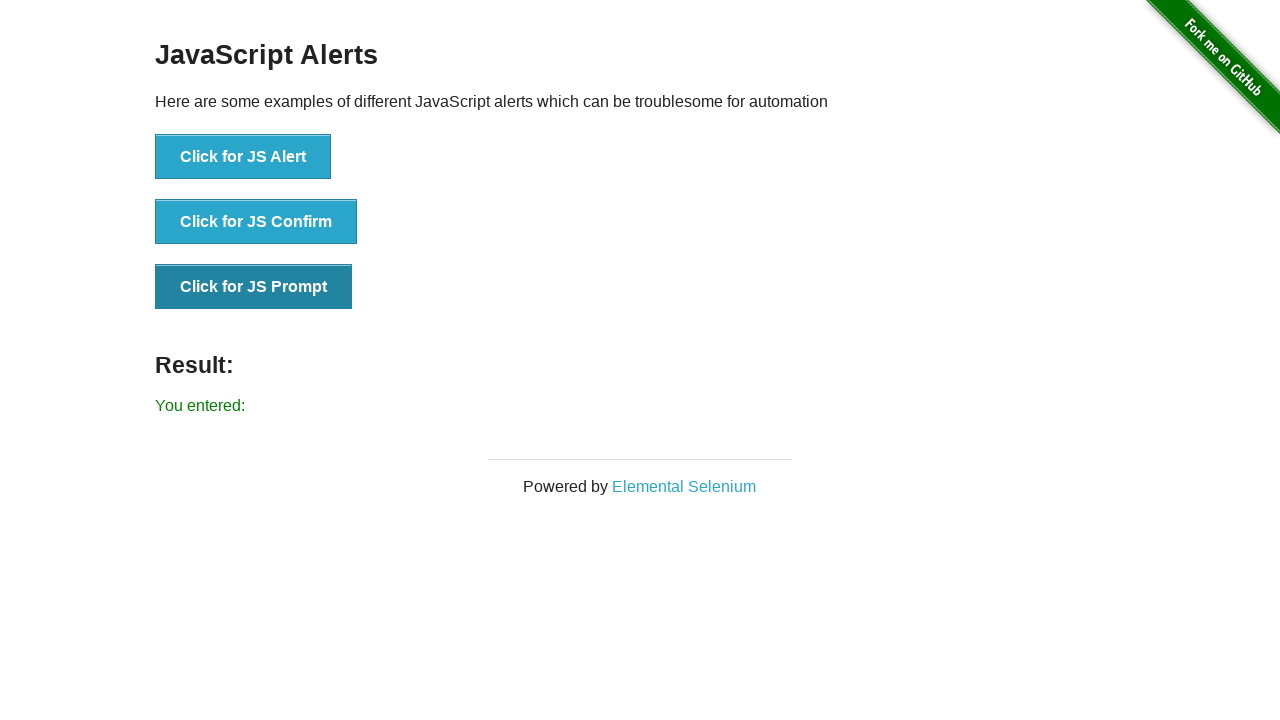